Tests e-commerce workflow by searching for broccoli, adding it to cart with quantity adjustment, applying a promo code, and completing the checkout process

Starting URL: https://rahulshettyacademy.com/seleniumPractise/#/

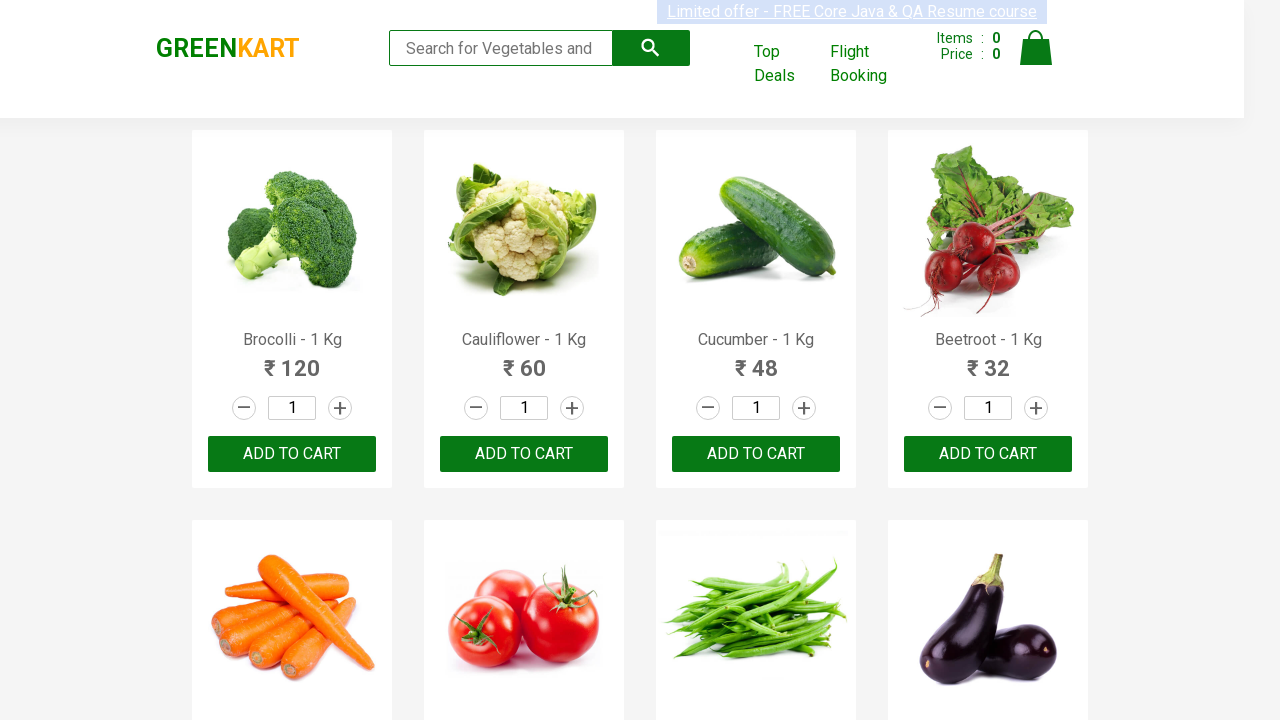

Filled search field with 'brocolli' on .search-keyword
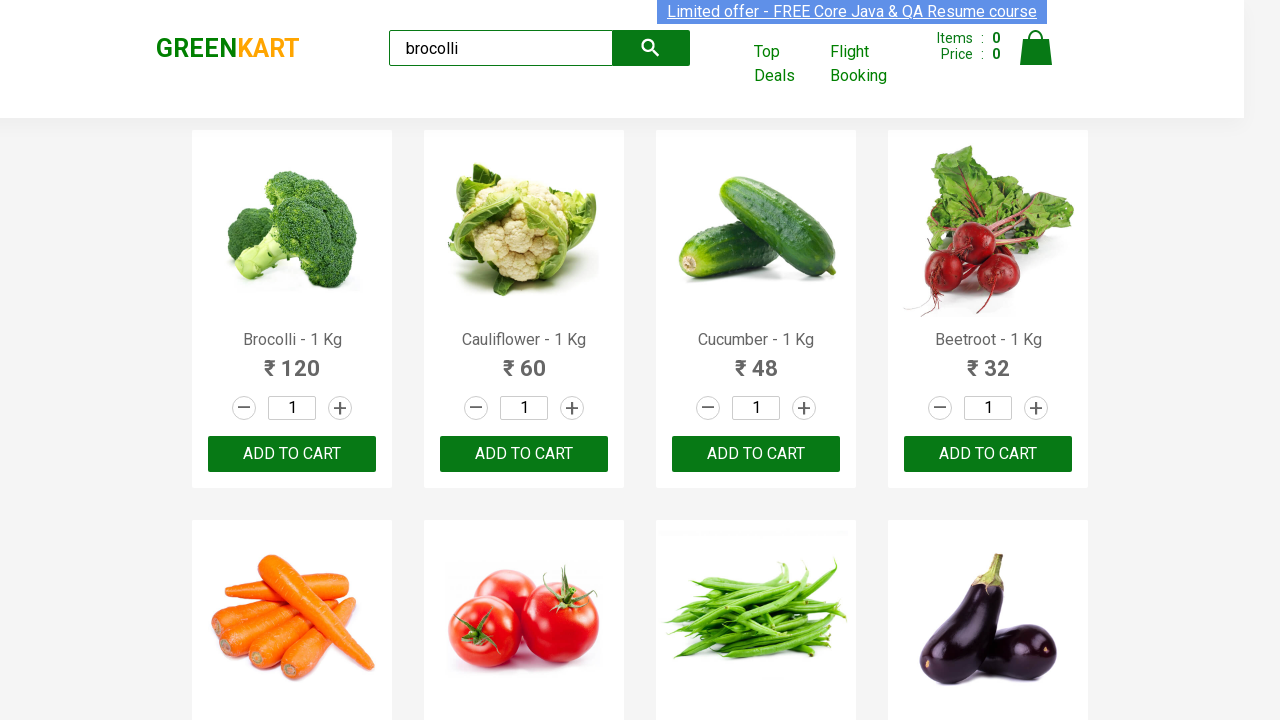

Waited for search results to filter
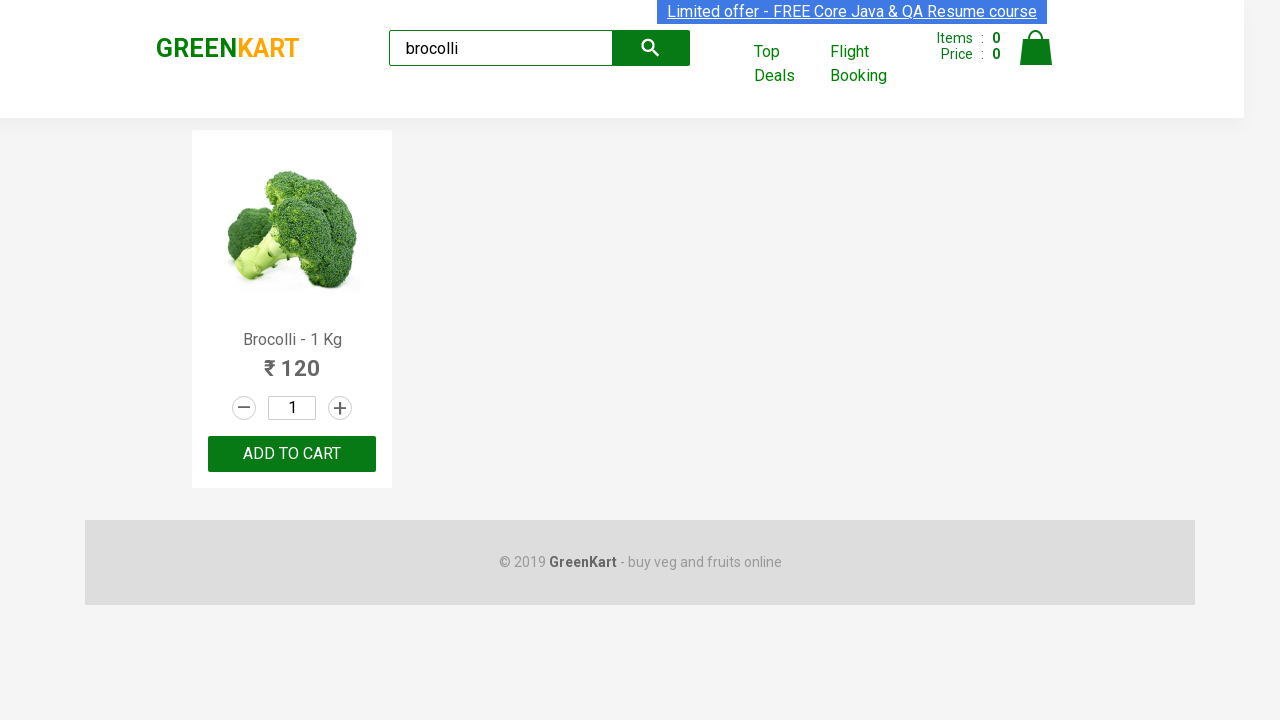

Clicked increment button first time at (340, 408) on a.increment
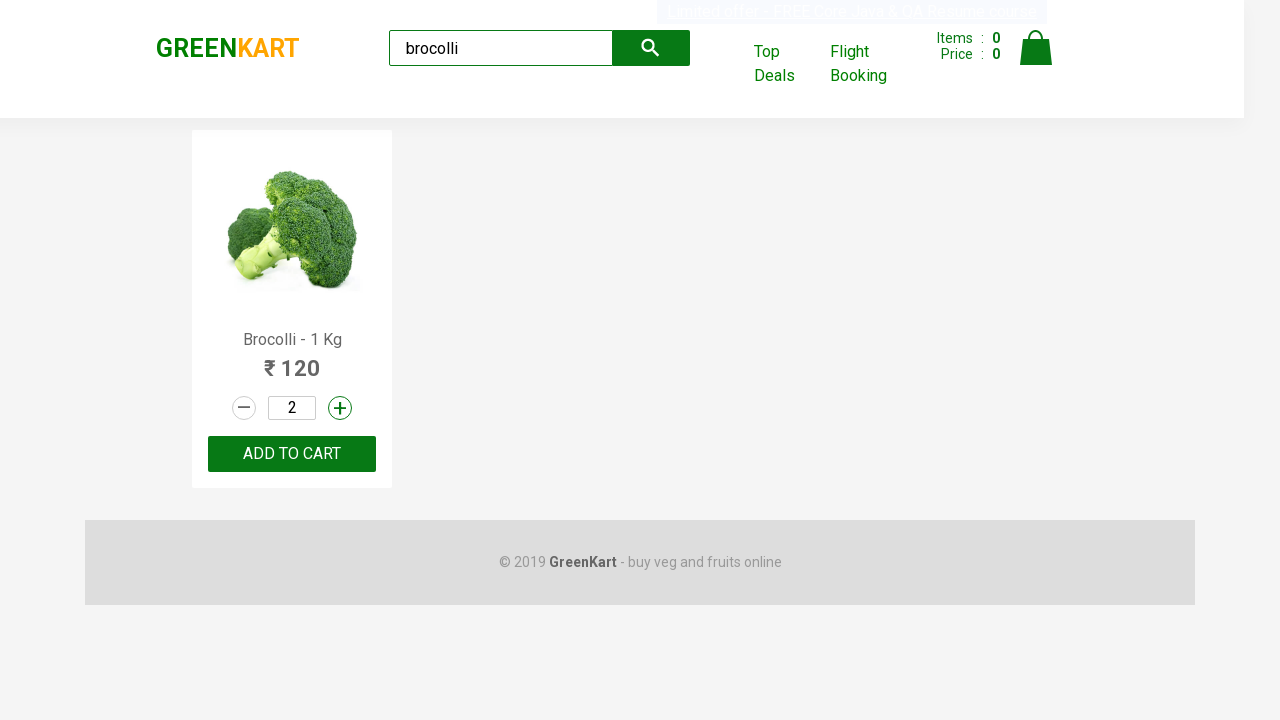

Clicked increment button second time to set quantity to 3 at (340, 408) on a.increment
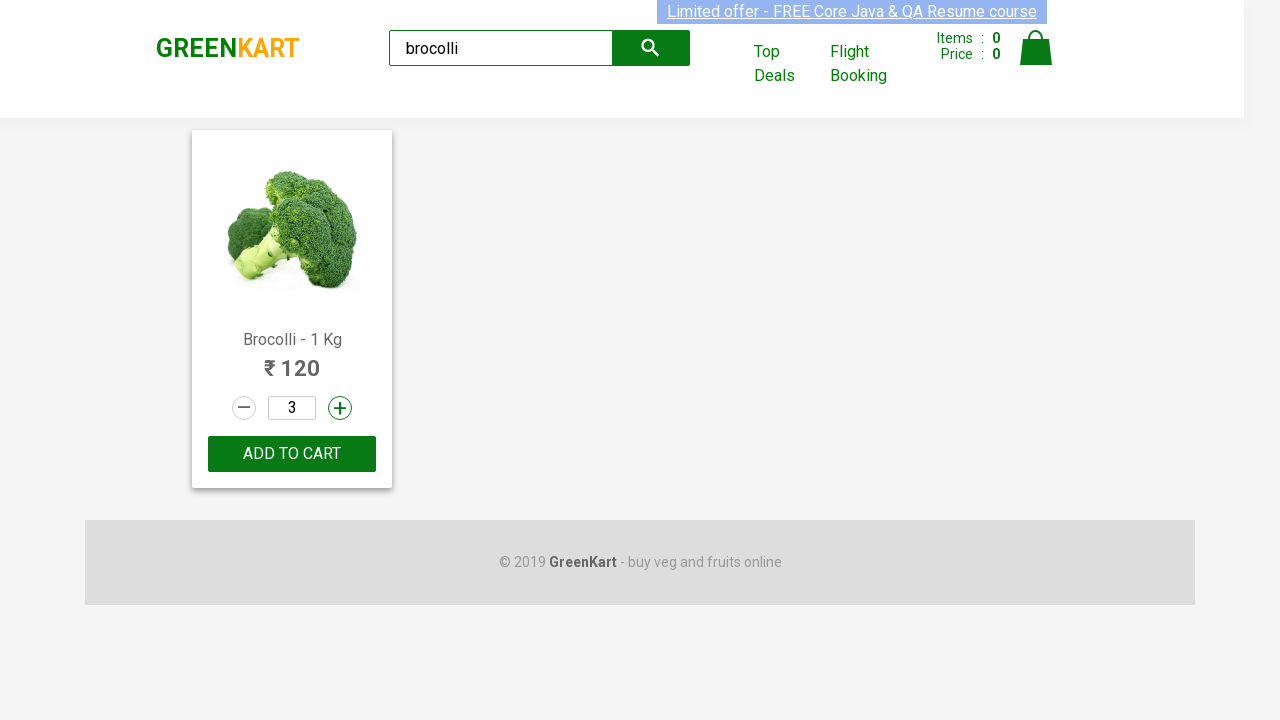

Clicked ADD TO CART button at (292, 454) on button:has-text("ADD TO CART")
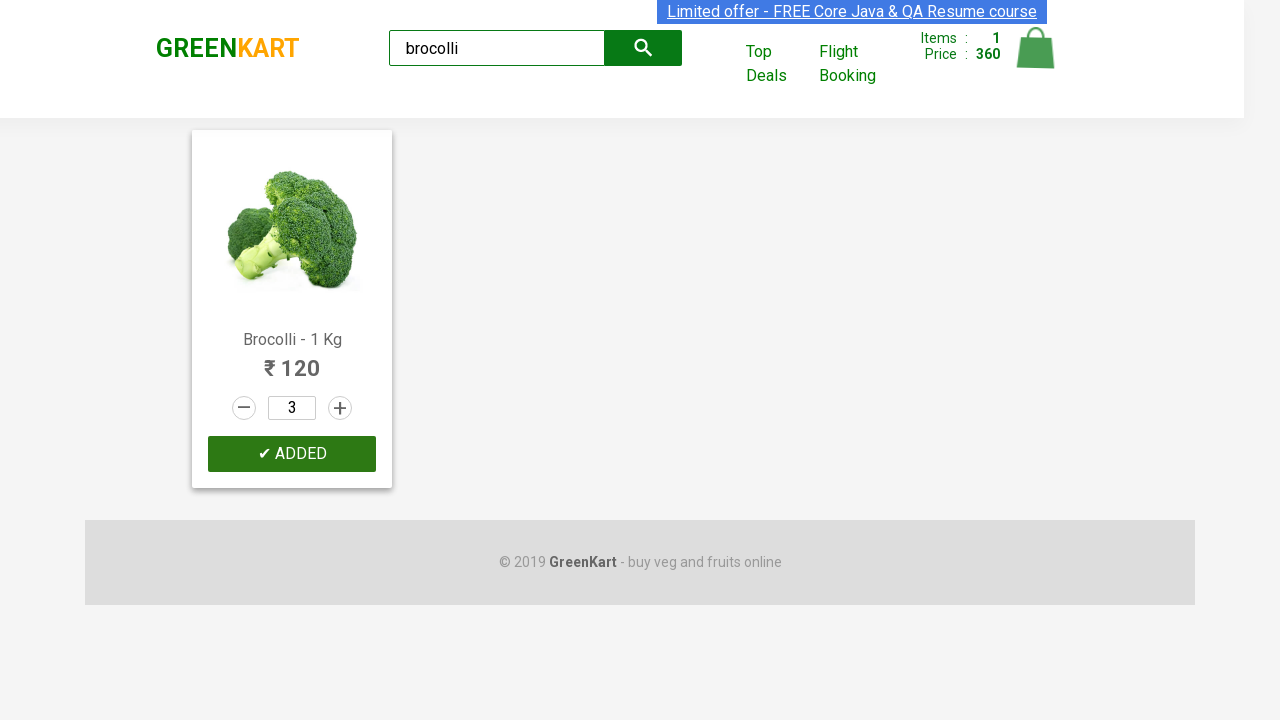

Clicked cart icon to open cart at (1036, 59) on .cart-icon
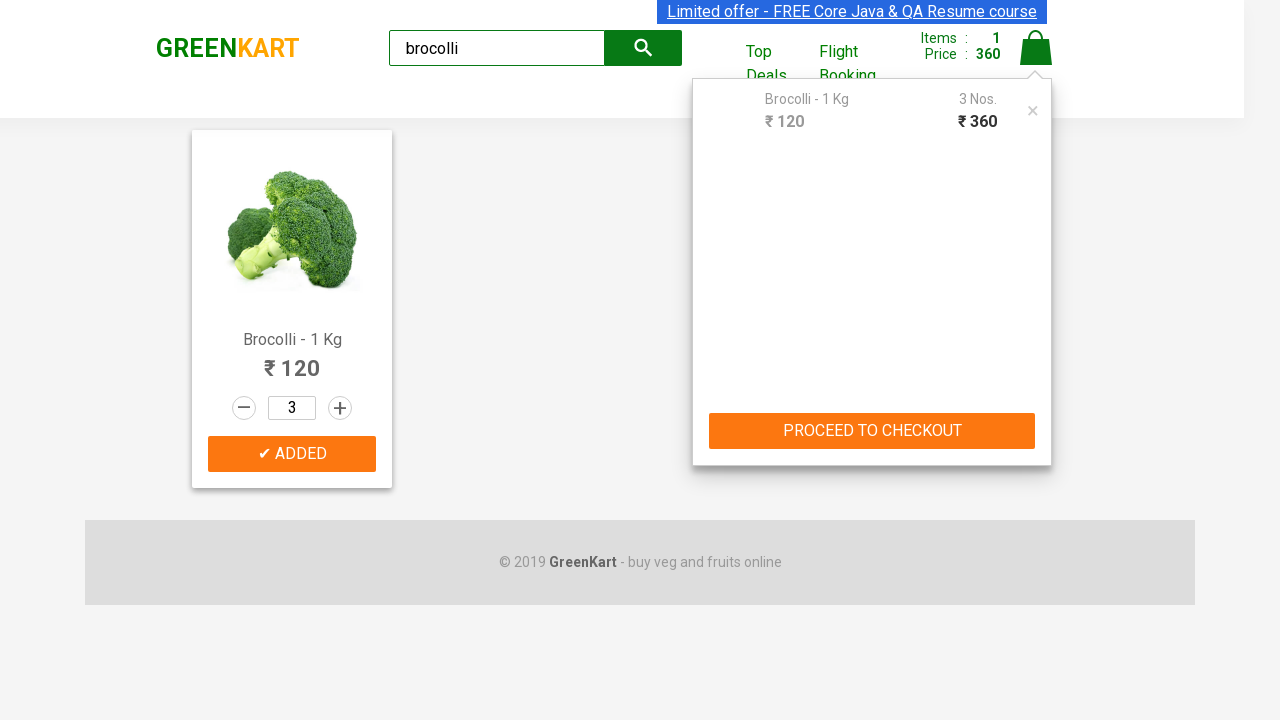

Clicked PROCEED TO CHECKOUT button at (872, 431) on button:has-text("PROCEED TO CHECKOUT")
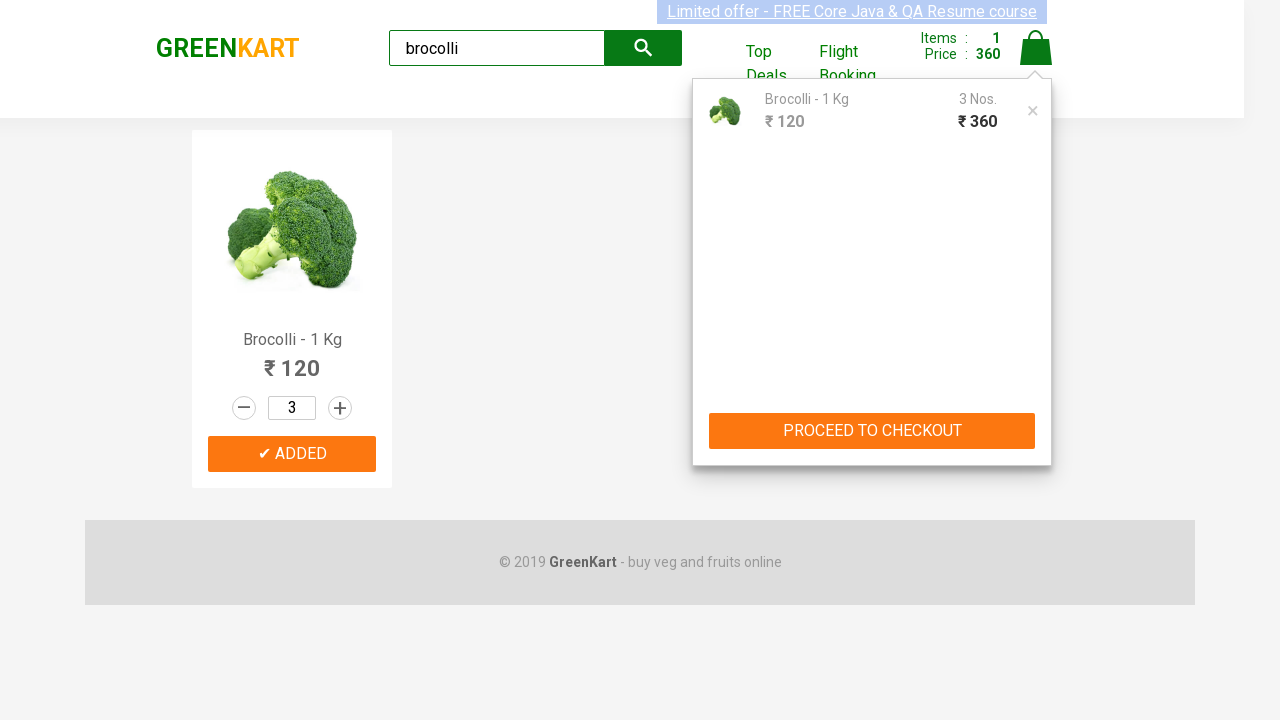

Entered promo code 'test' on .promoCode
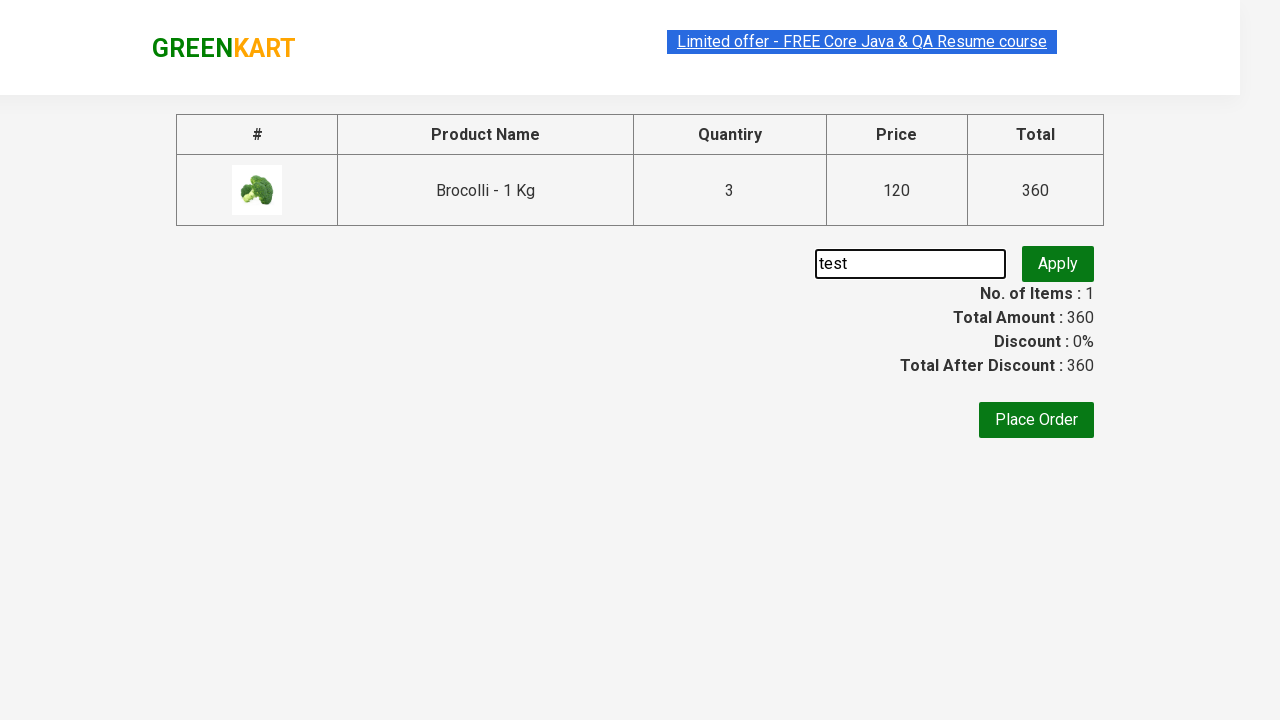

Clicked Apply button for promo code at (1058, 264) on .promoBtn
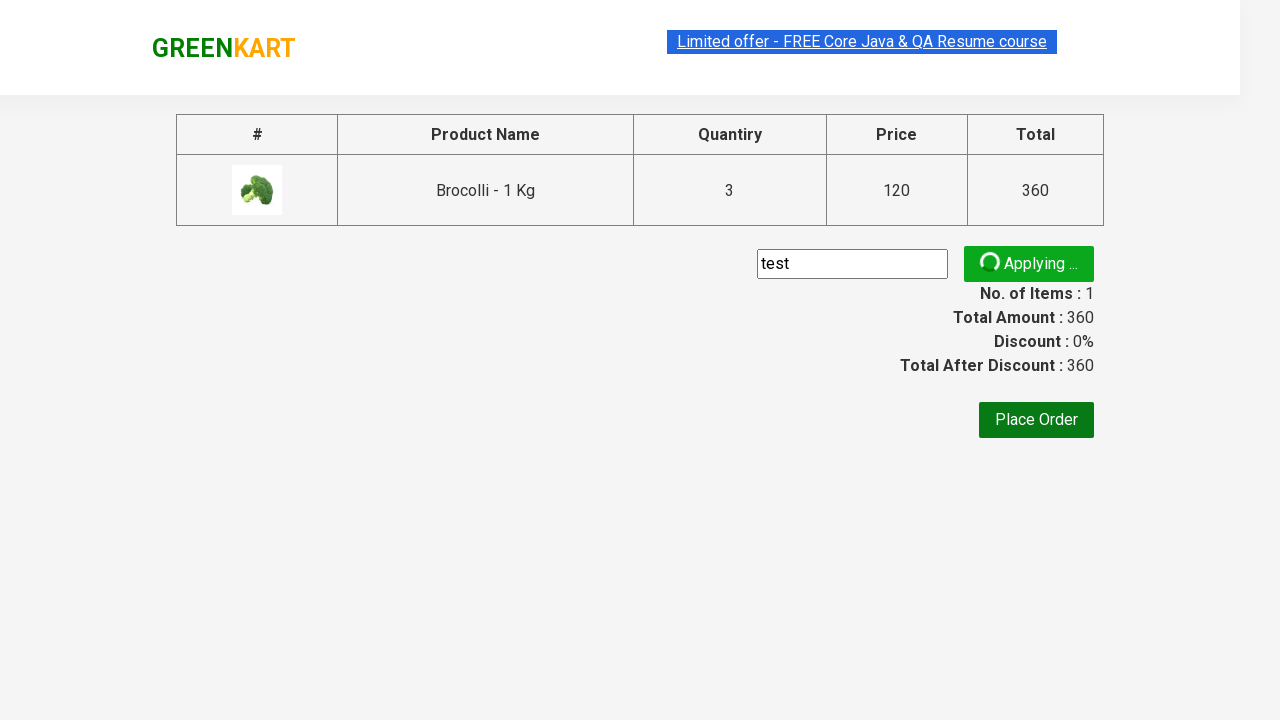

Waited for promo code validation
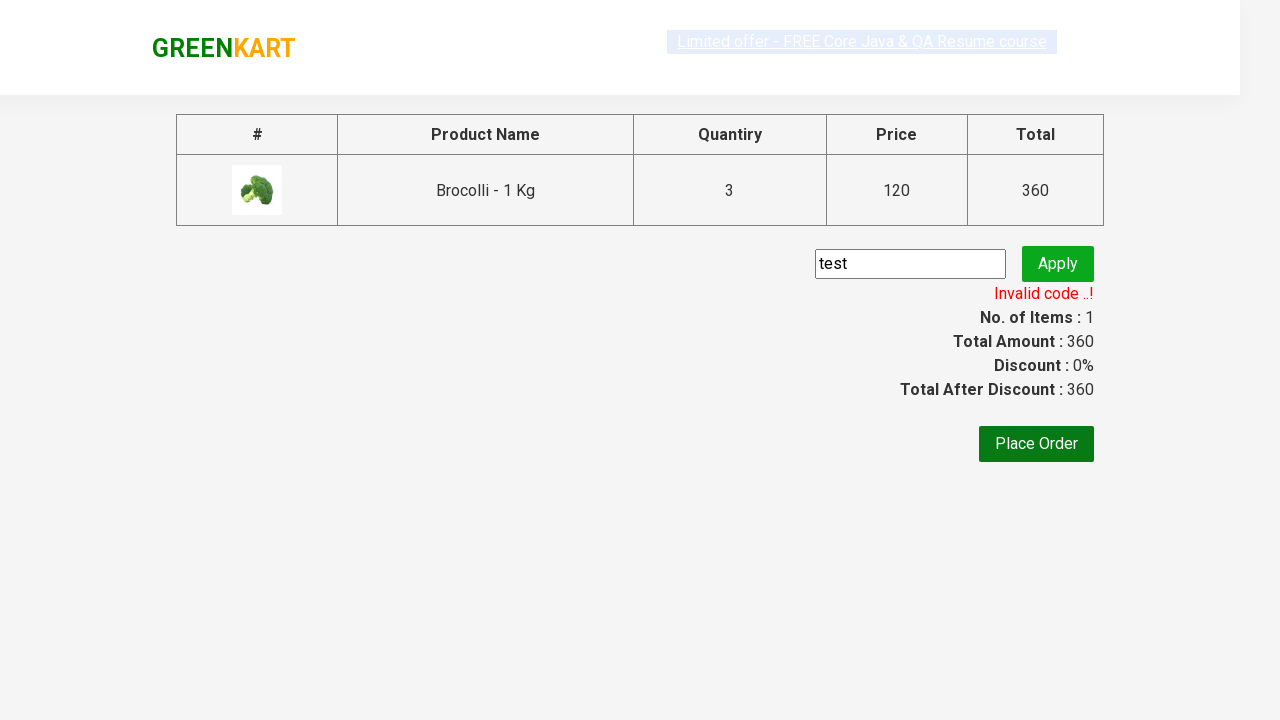

Clicked Place Order button at (1036, 444) on .products button:has-text("Place Order")
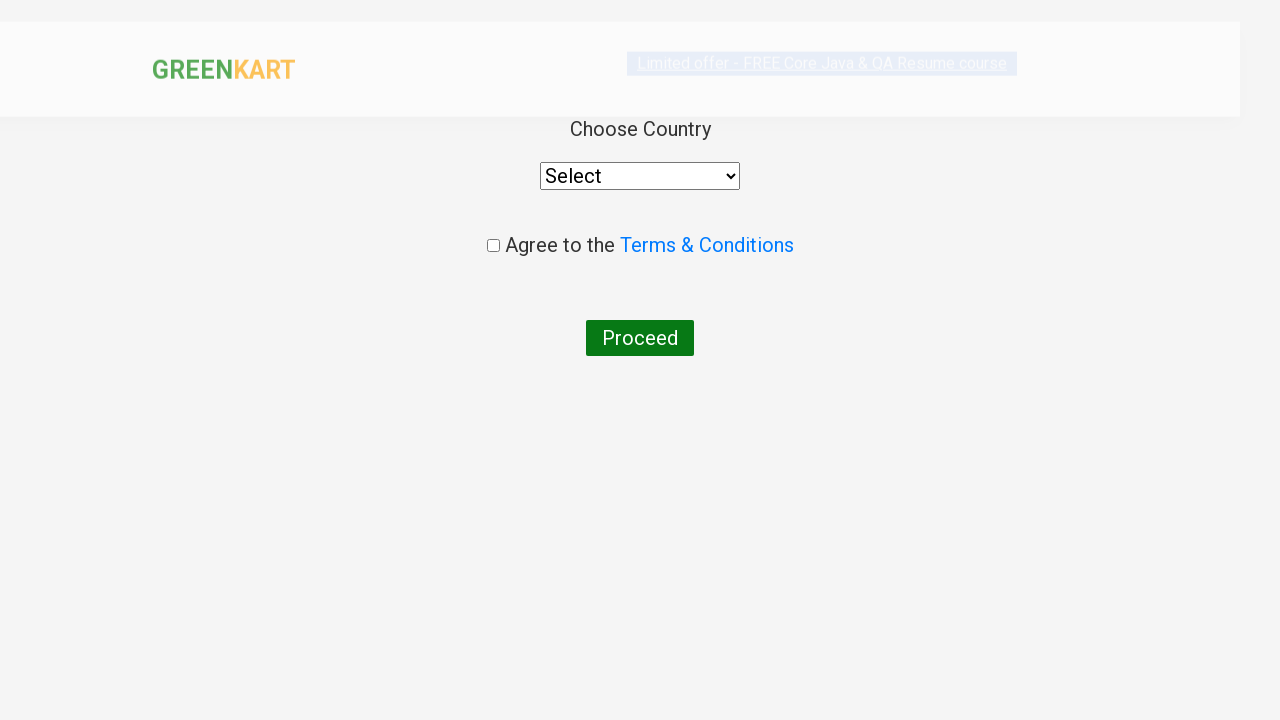

Selected 'Armenia' from country dropdown on div.wrapperTwo select
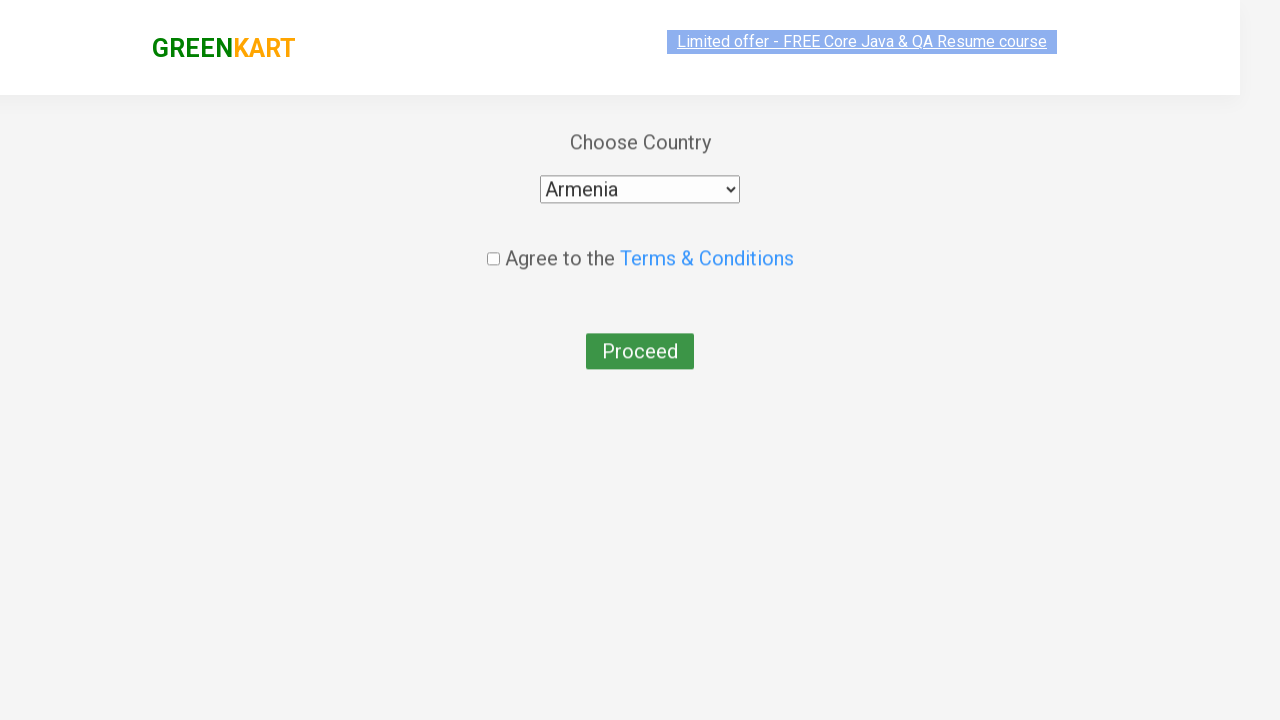

Checked agreement checkbox at (493, 246) on .chkAgree
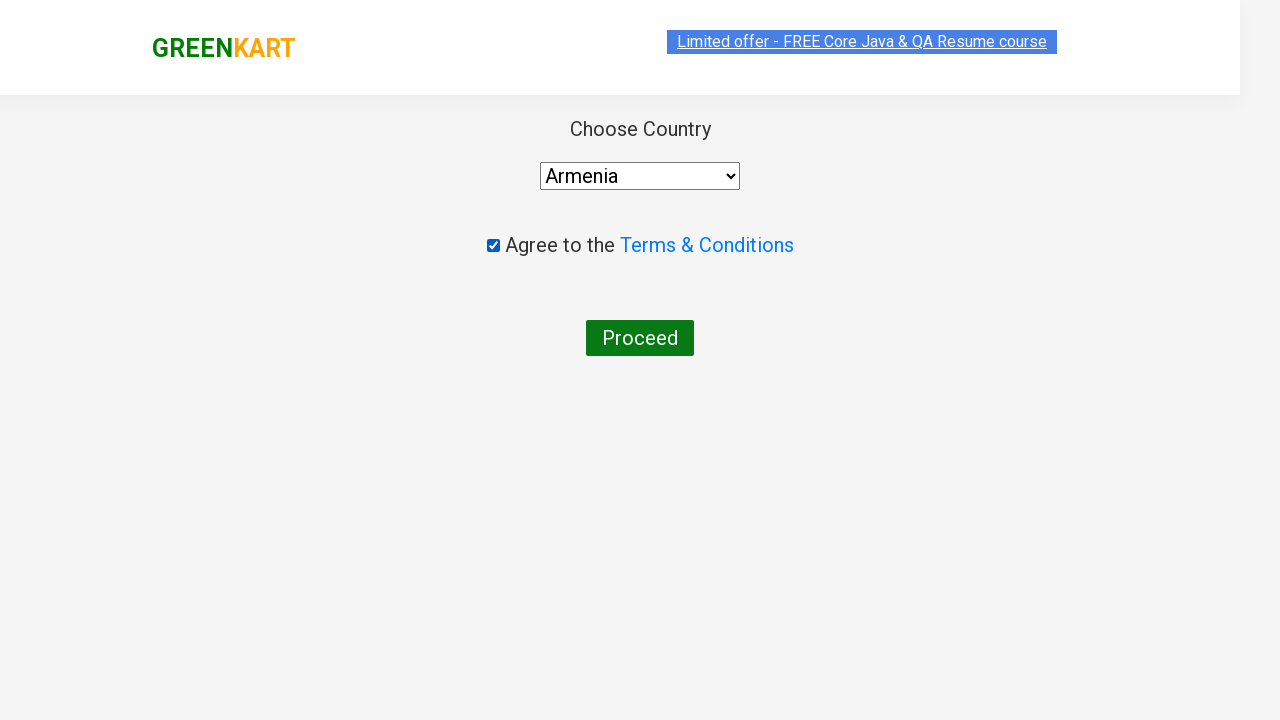

Clicked Proceed button to complete order at (640, 338) on button:has-text("Proceed")
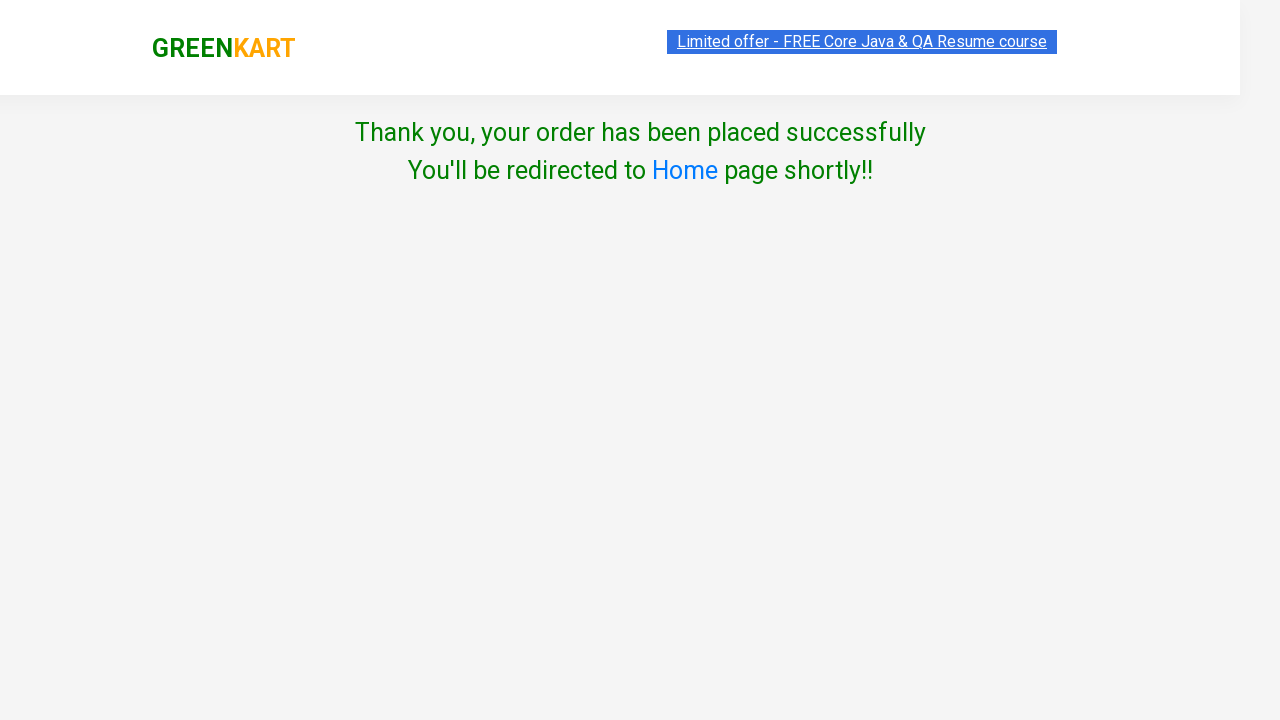

Success message 'Thank you' appeared, order completed
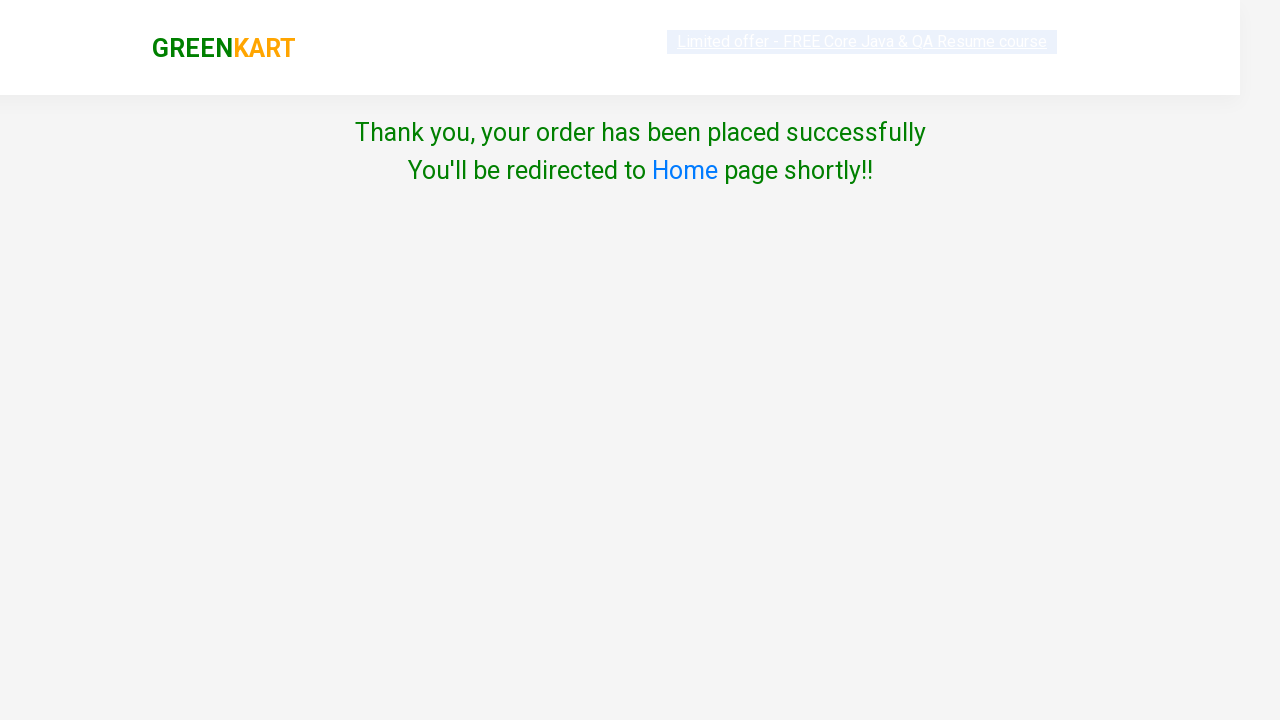

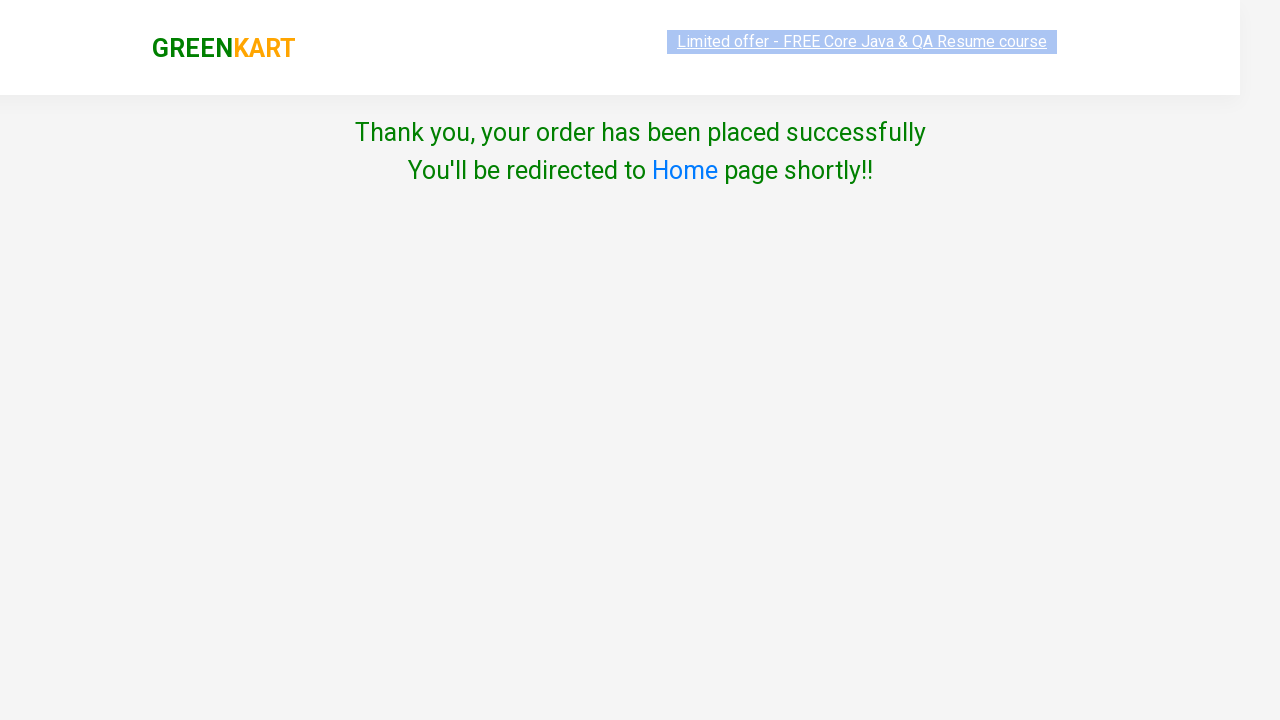